Tests dropdown selection functionality on a flight booking practice page by selecting origin and destination airports from dropdown menus

Starting URL: https://rahulshettyacademy.com/dropdownsPractise/

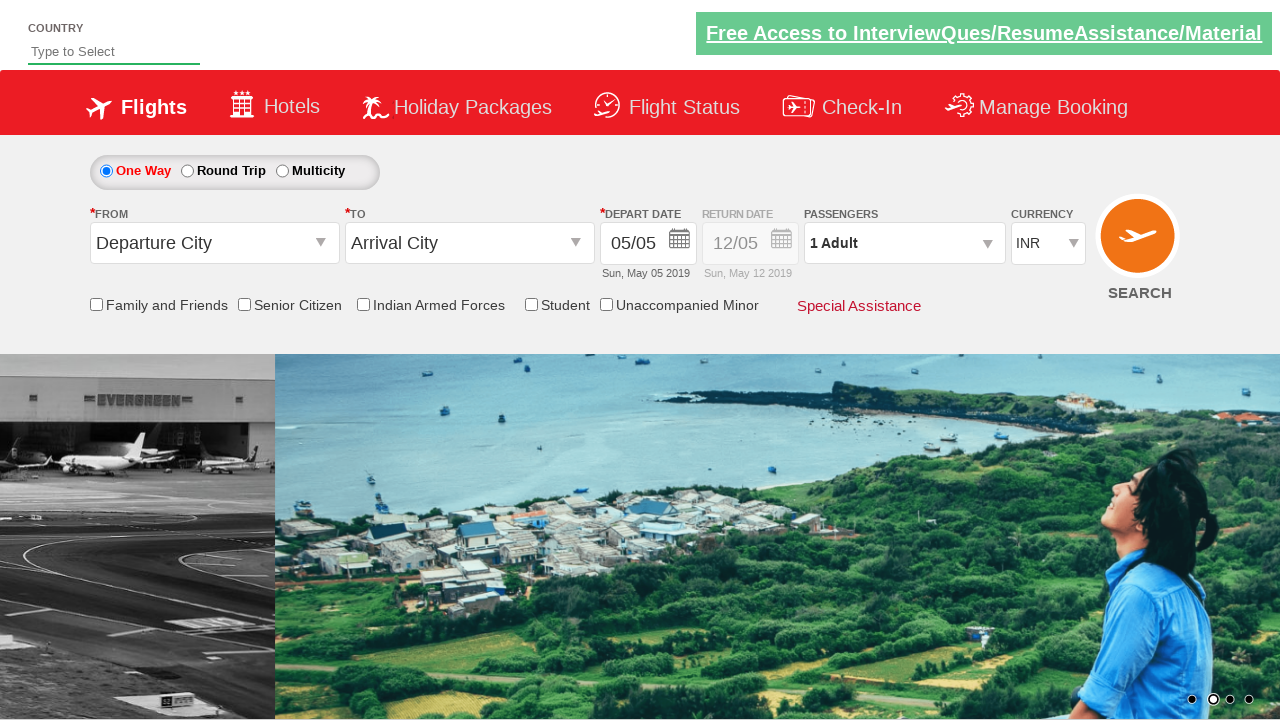

Clicked origin station dropdown to open it at (323, 244) on #ctl00_mainContent_ddl_originStation1_CTXTaction
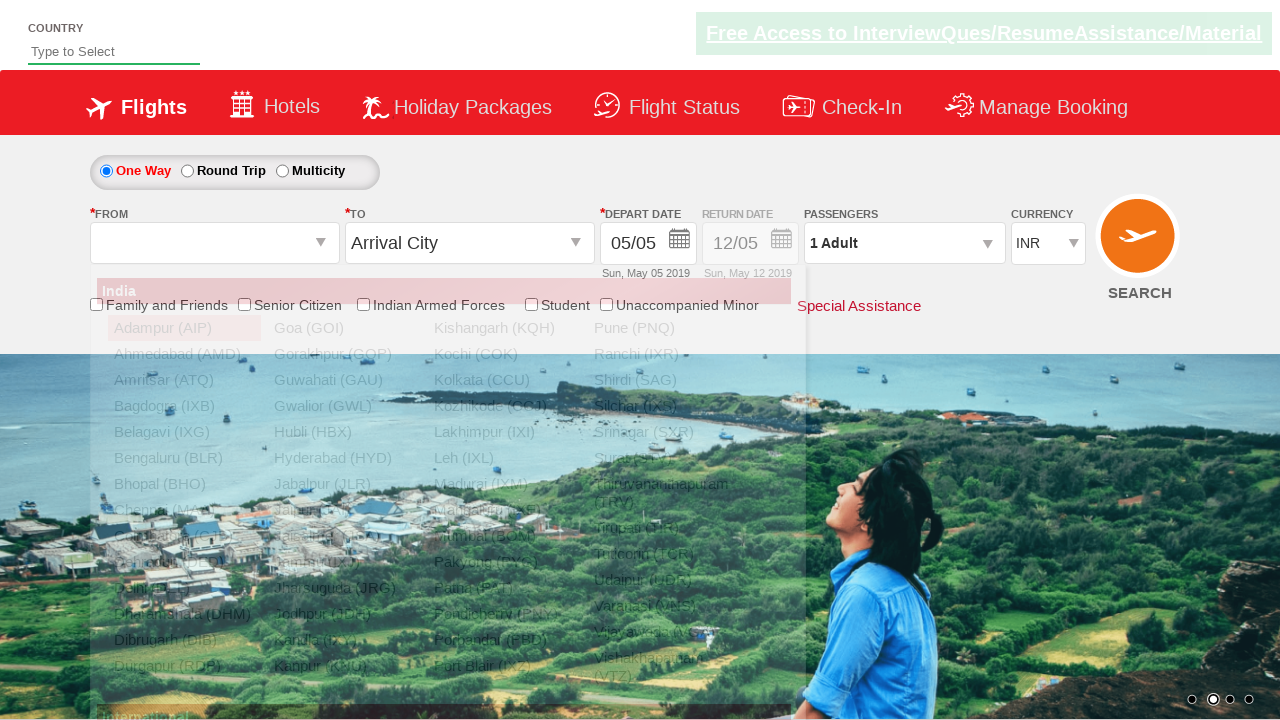

Selected origin airport AIP (Aizawl) at (184, 328) on a[value='AIP']
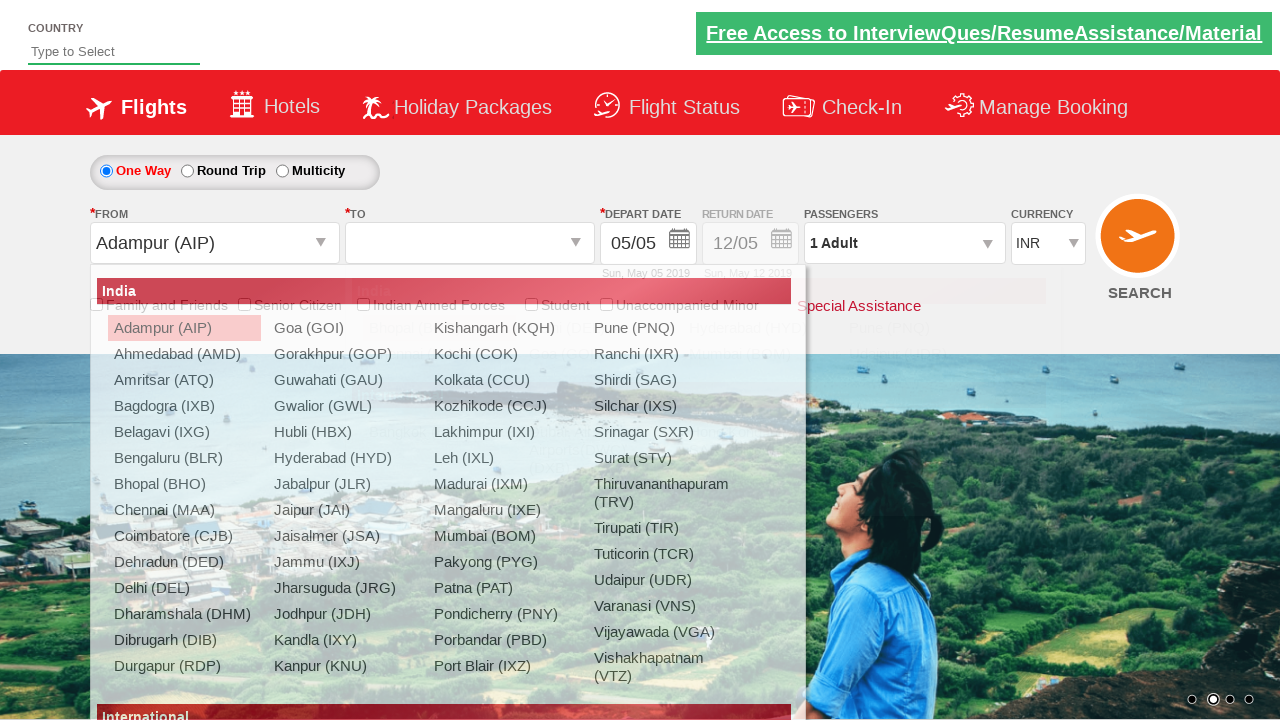

Waited for destination dropdown to be ready
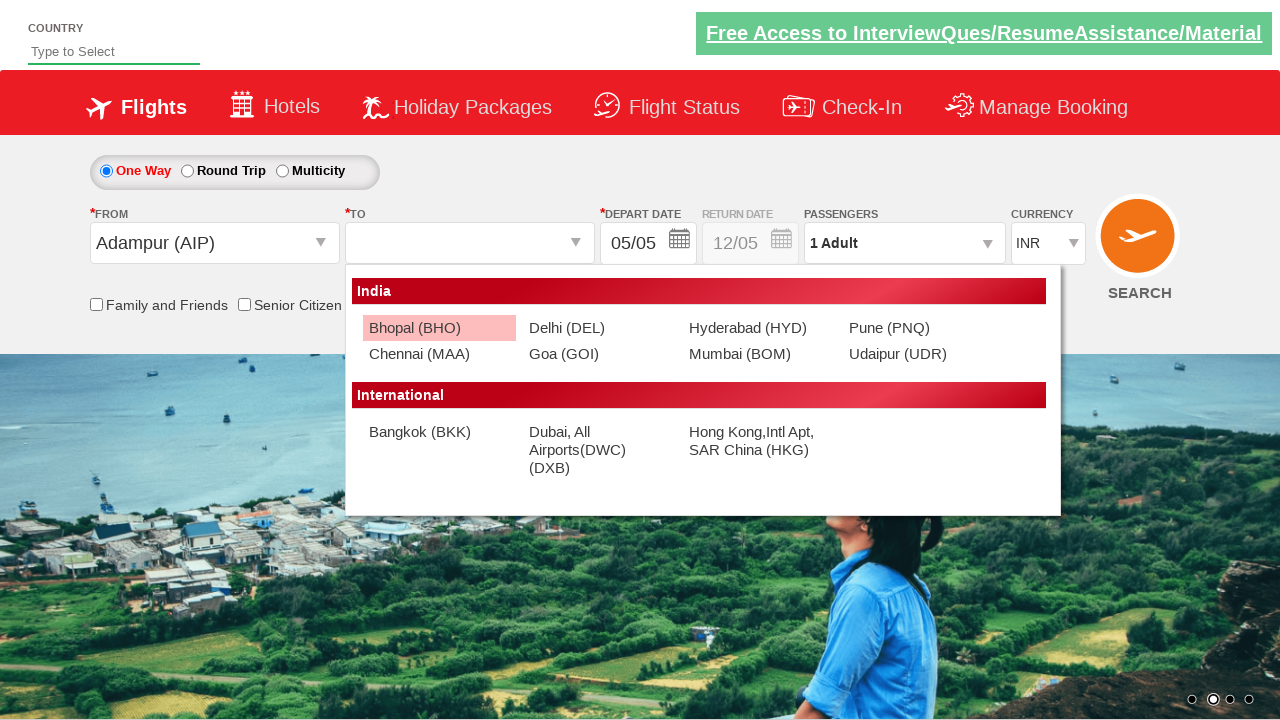

Selected destination airport MAA (Chennai) at (439, 354) on (//a[@value='MAA'])[2]
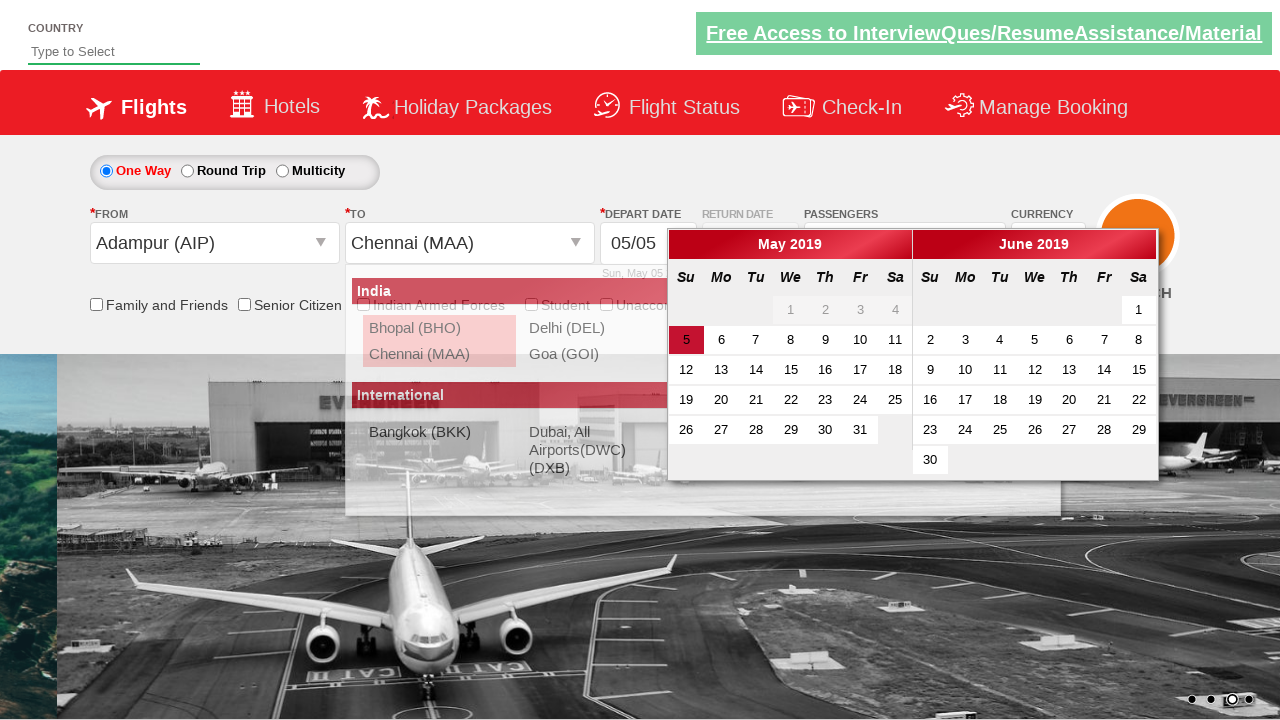

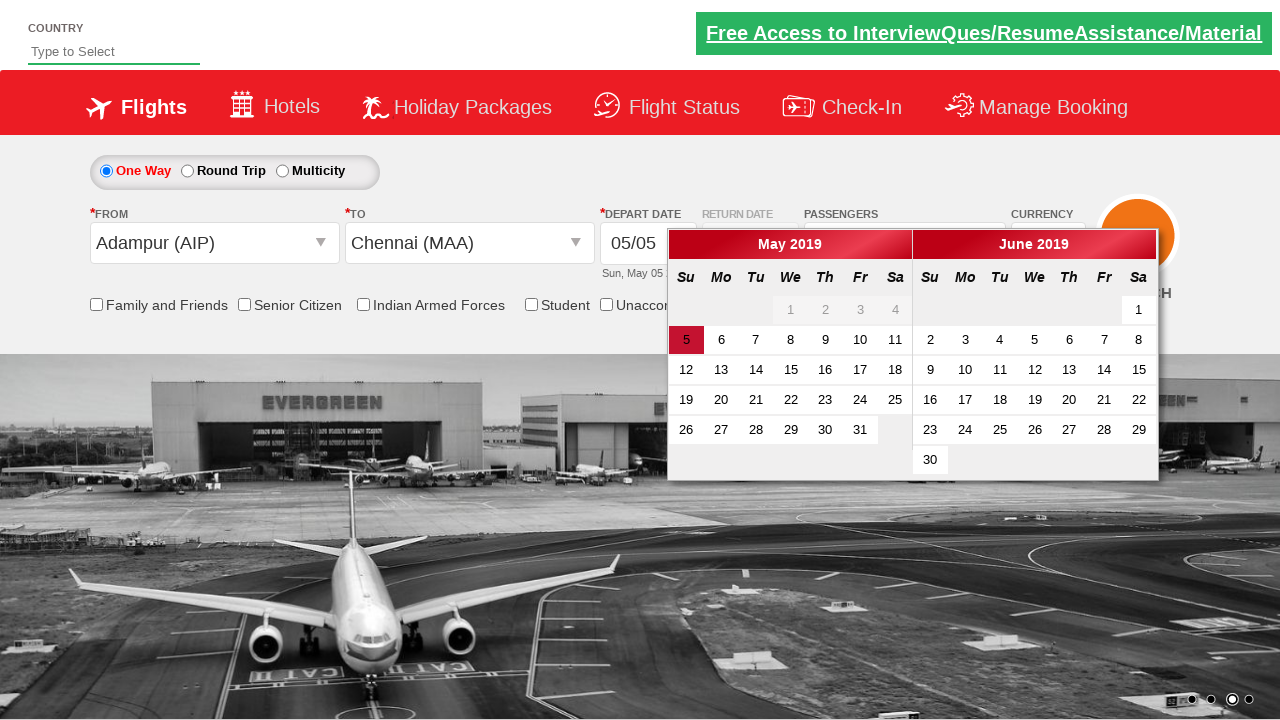